Tests iframe handling and drag-and-drop functionality by switching to an iframe and dragging an element to a drop target

Starting URL: https://jqueryui.com/droppable/

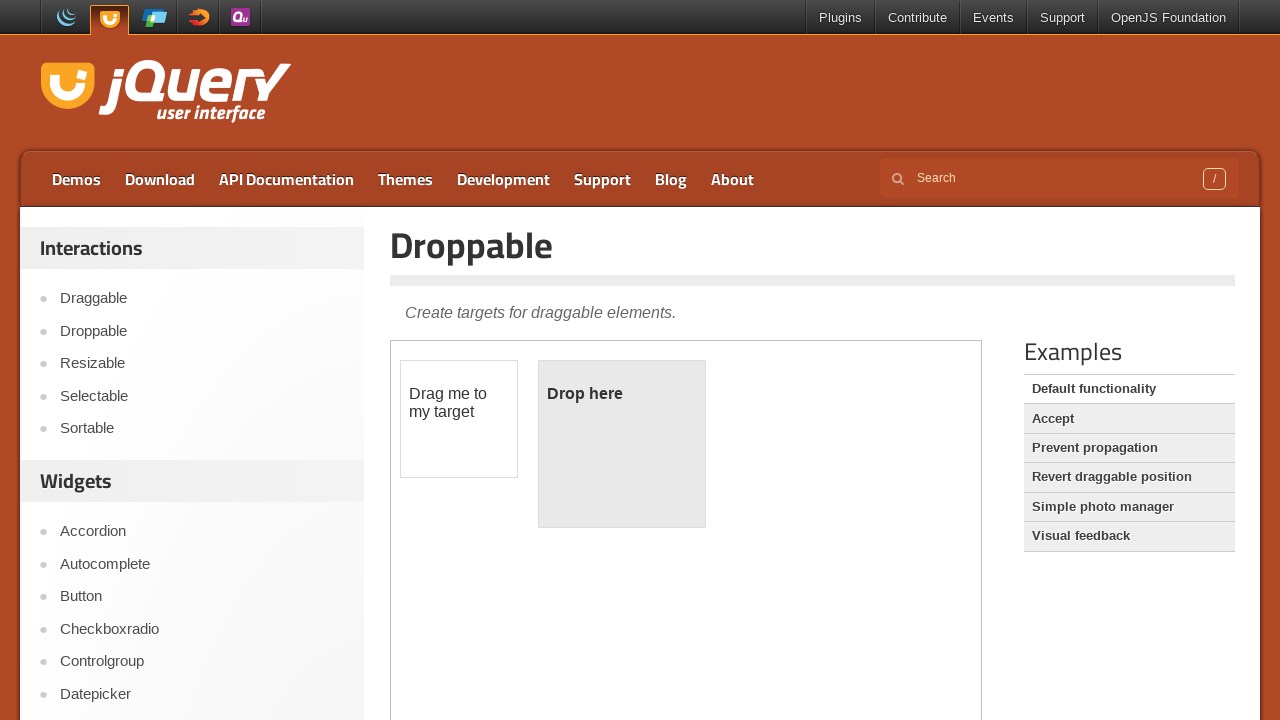

Located iframe with class 'demo-frame' containing draggable elements
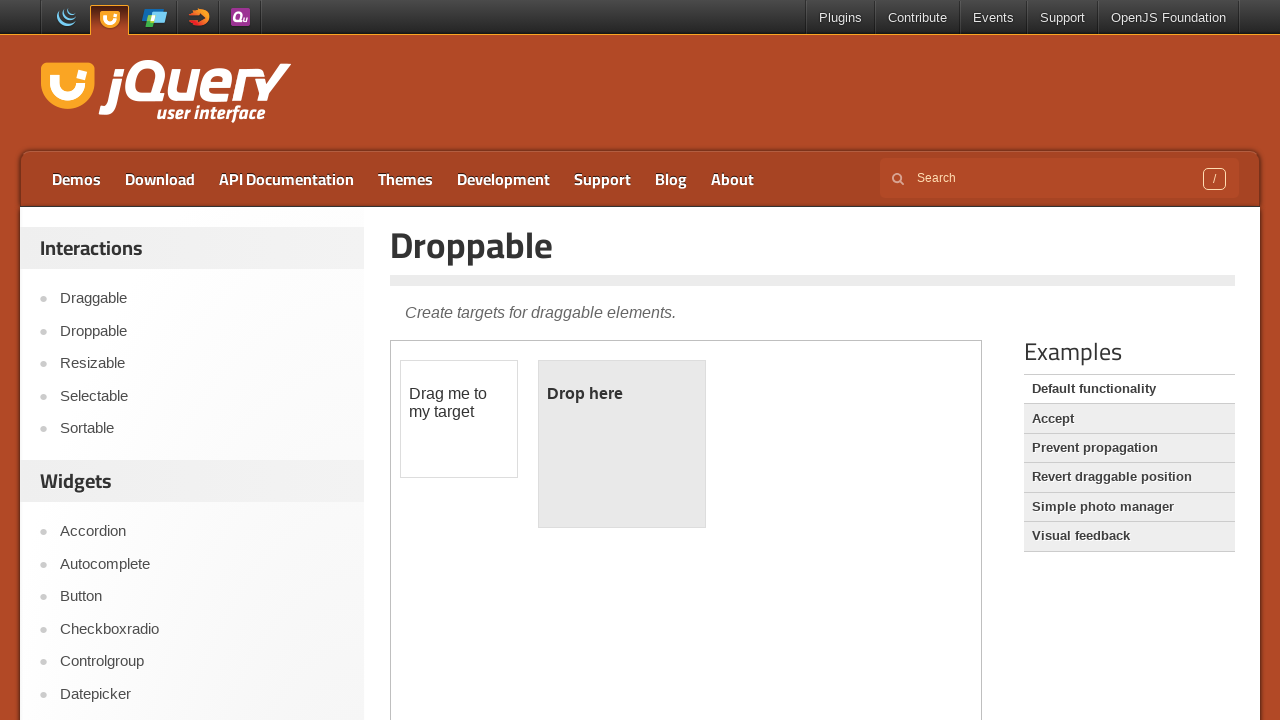

Clicked on the draggable element with id 'draggable' at (459, 419) on xpath=//iframe[@class='demo-frame'] >> internal:control=enter-frame >> xpath=//d
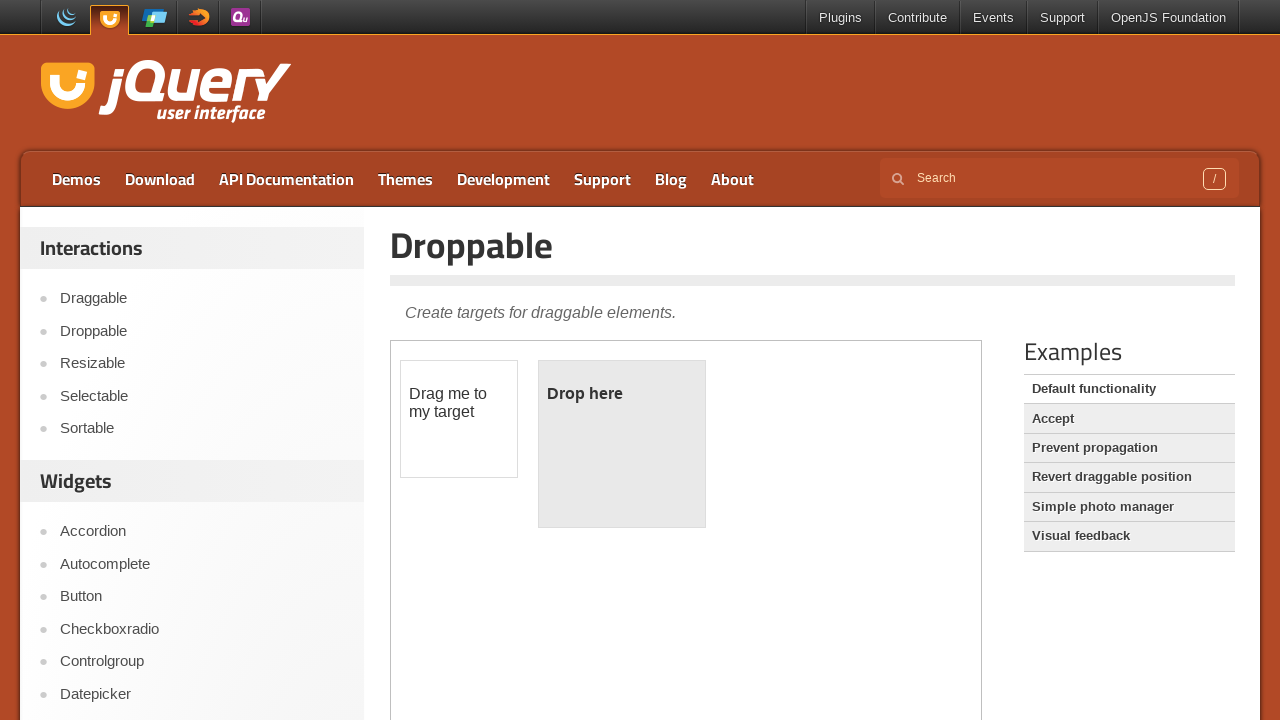

Located source element (draggable) for drag-and-drop operation
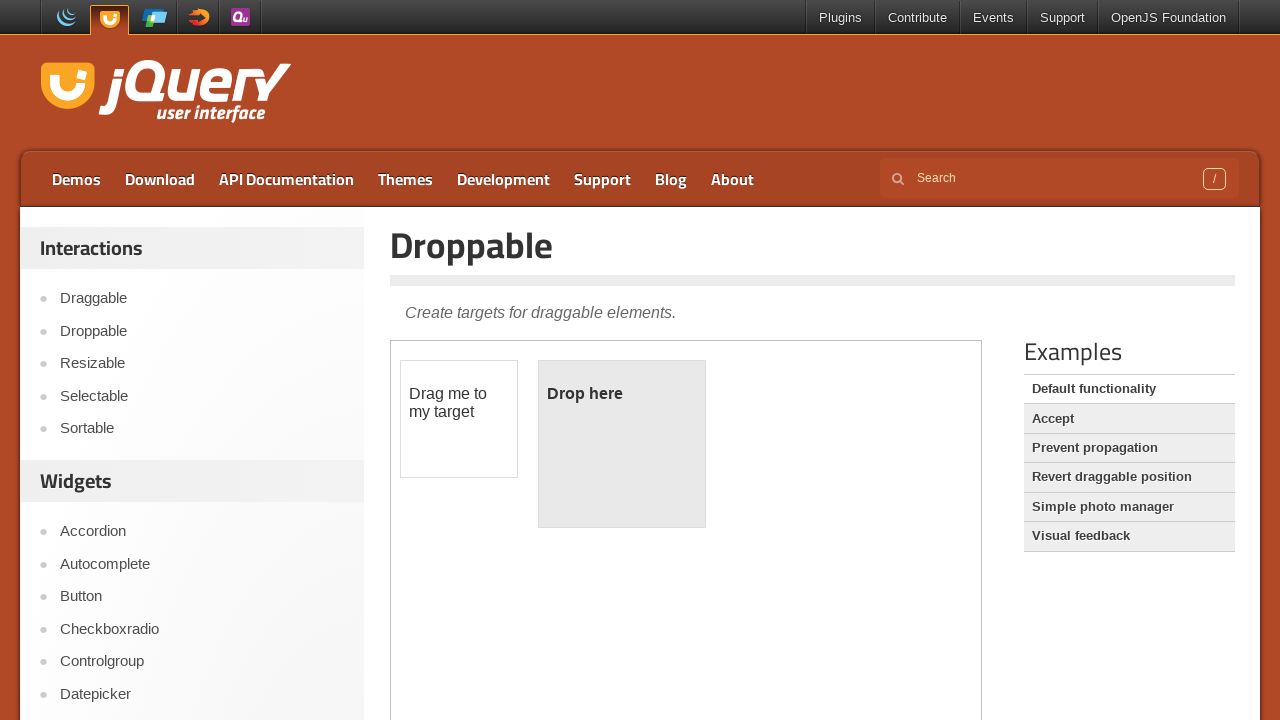

Located target element (droppable) for drag-and-drop operation
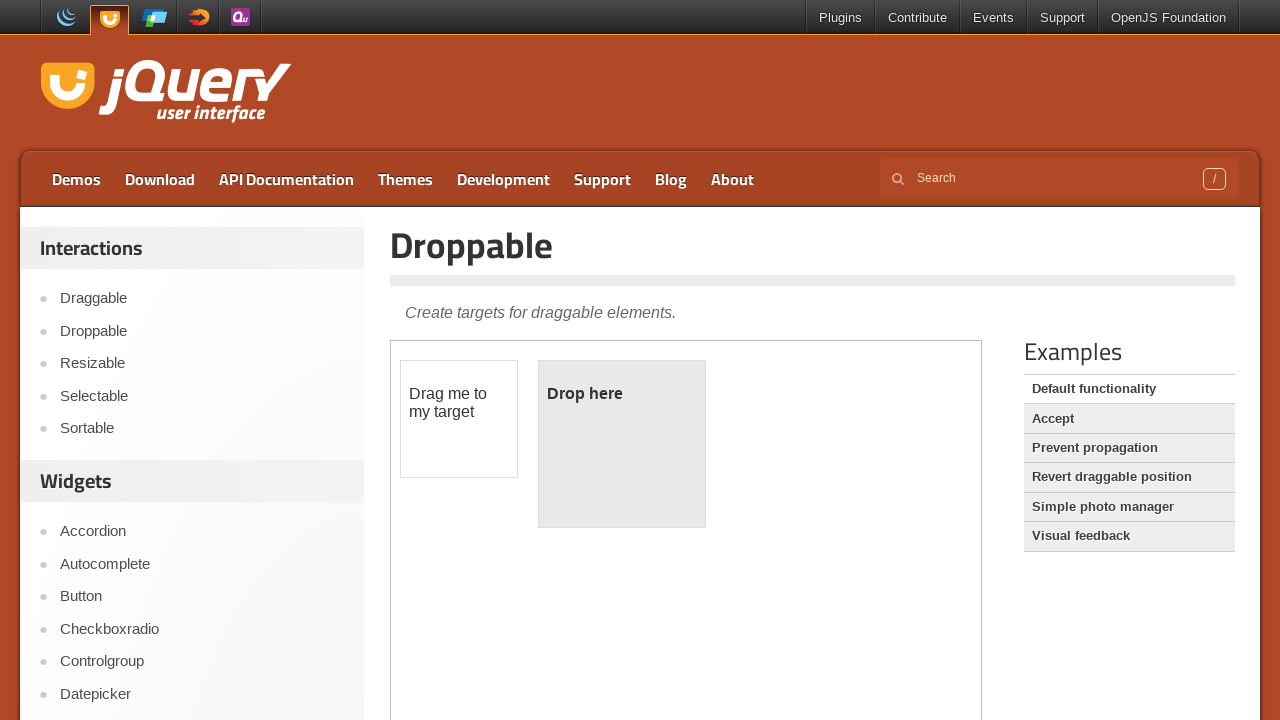

Dragged element from draggable to droppable target at (622, 444)
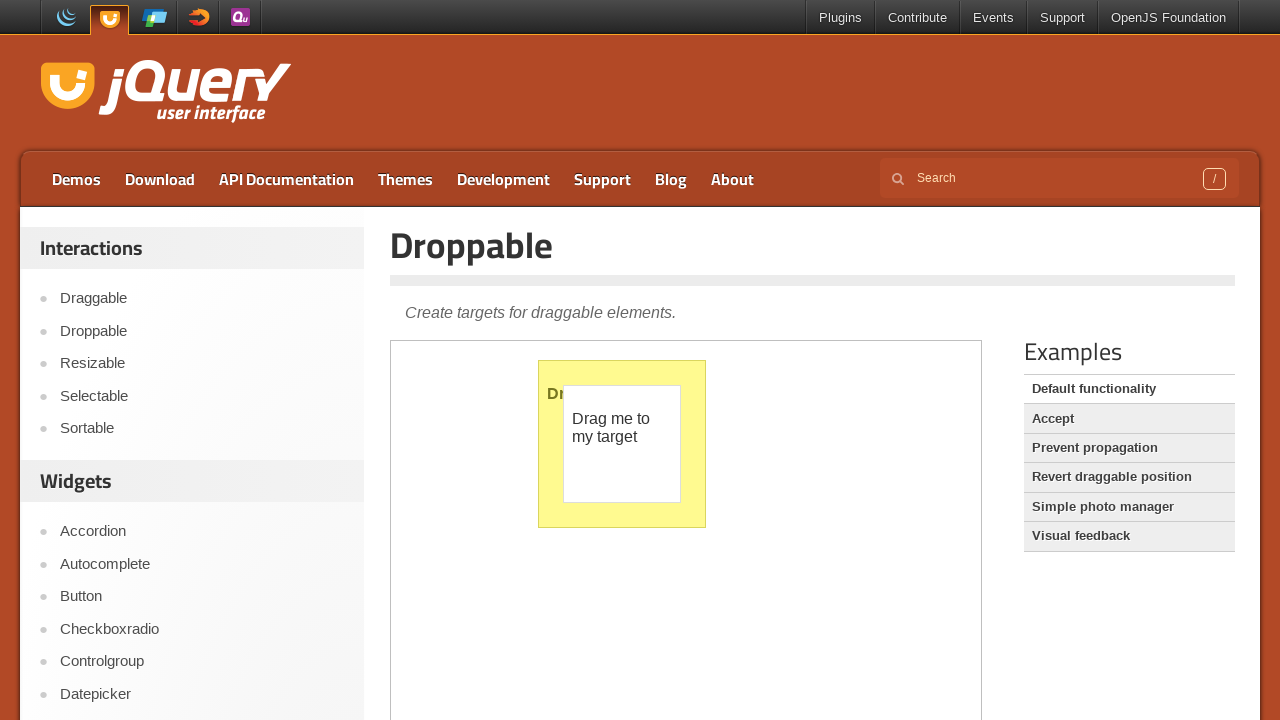

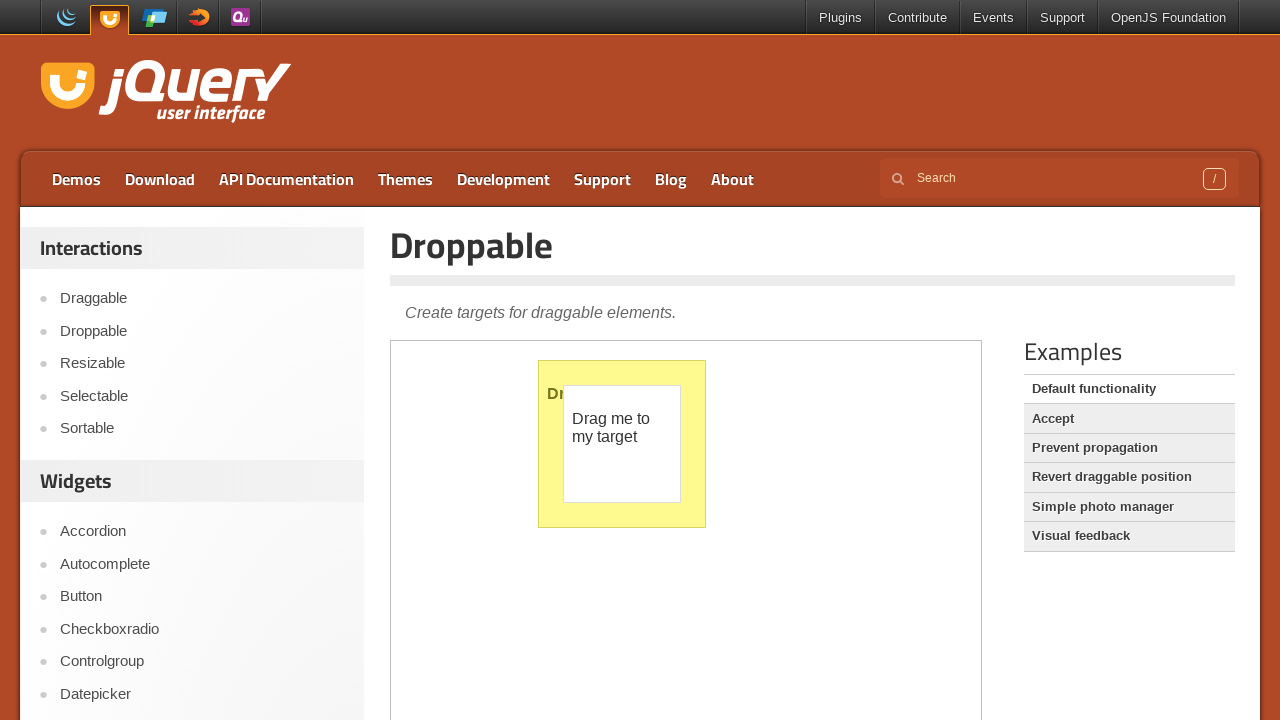